Tests file download functionality by navigating to a download page, extracting a file download link, and verifying the file exists by checking that the link element is present and has an href attribute.

Starting URL: http://the-internet.herokuapp.com/download

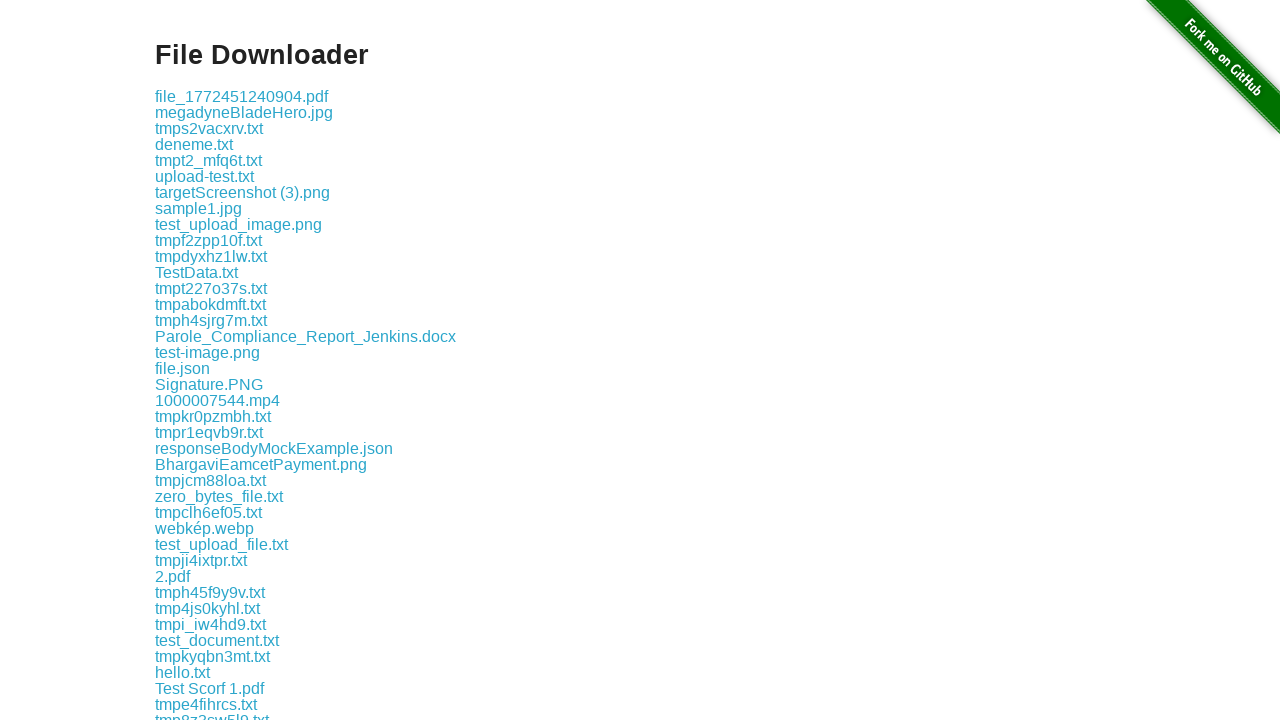

Waited for download links to be visible on the page
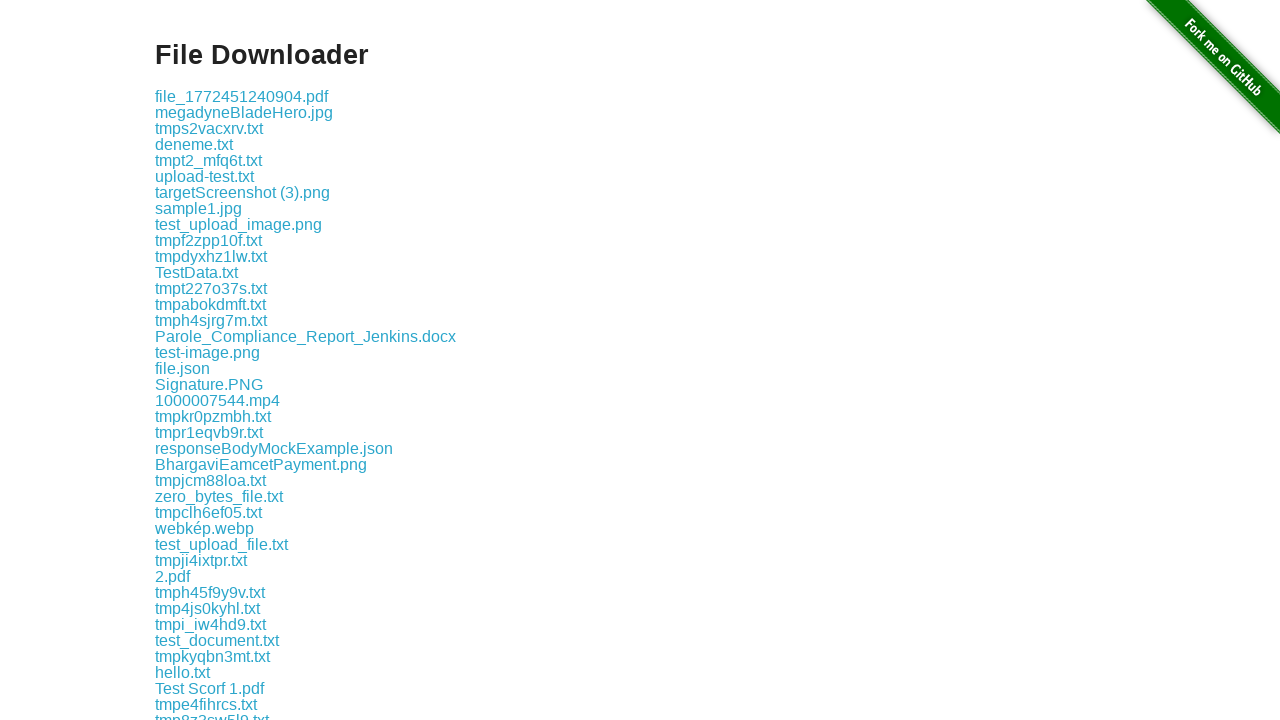

Located the first download link element
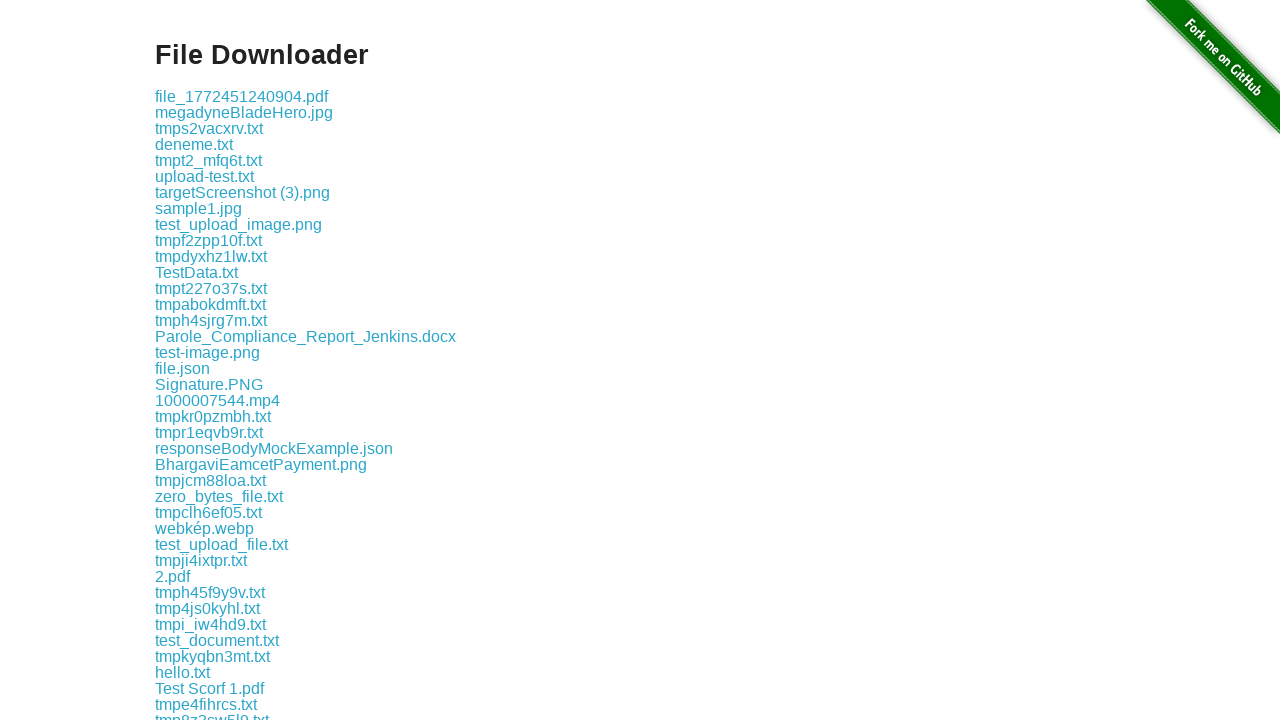

Retrieved the href attribute from the download link
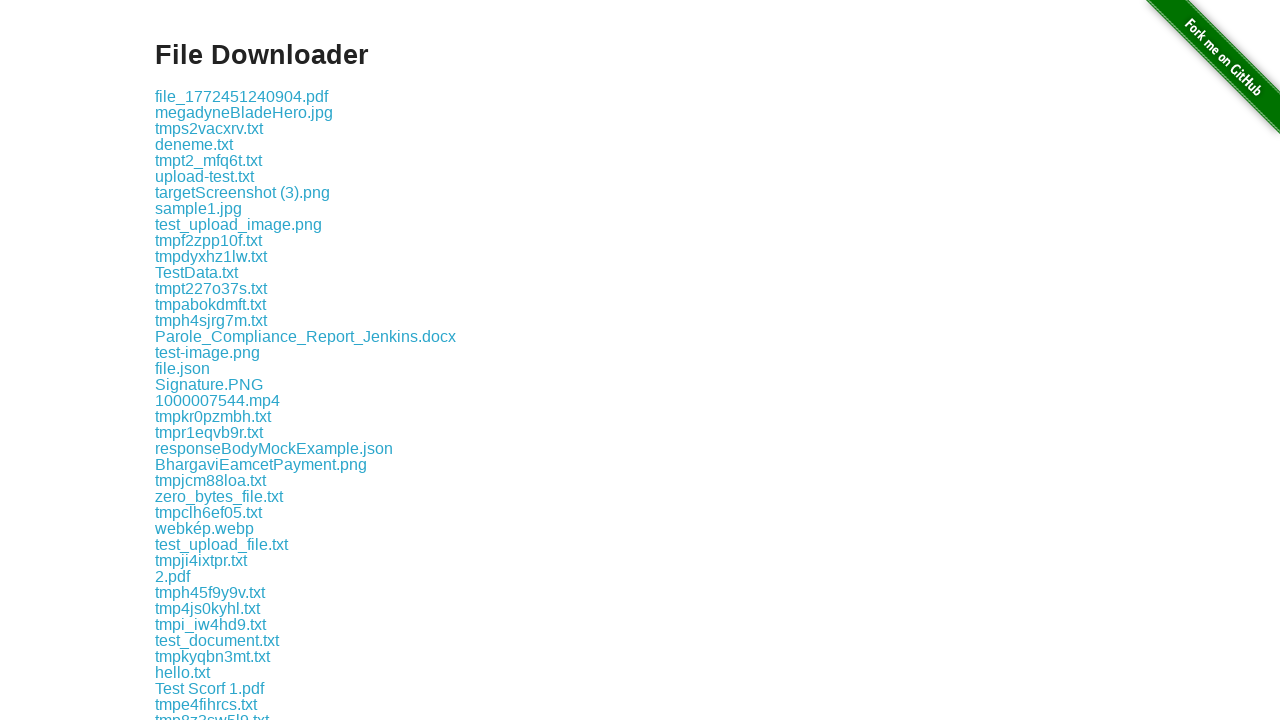

Verified that the href attribute exists and is not empty
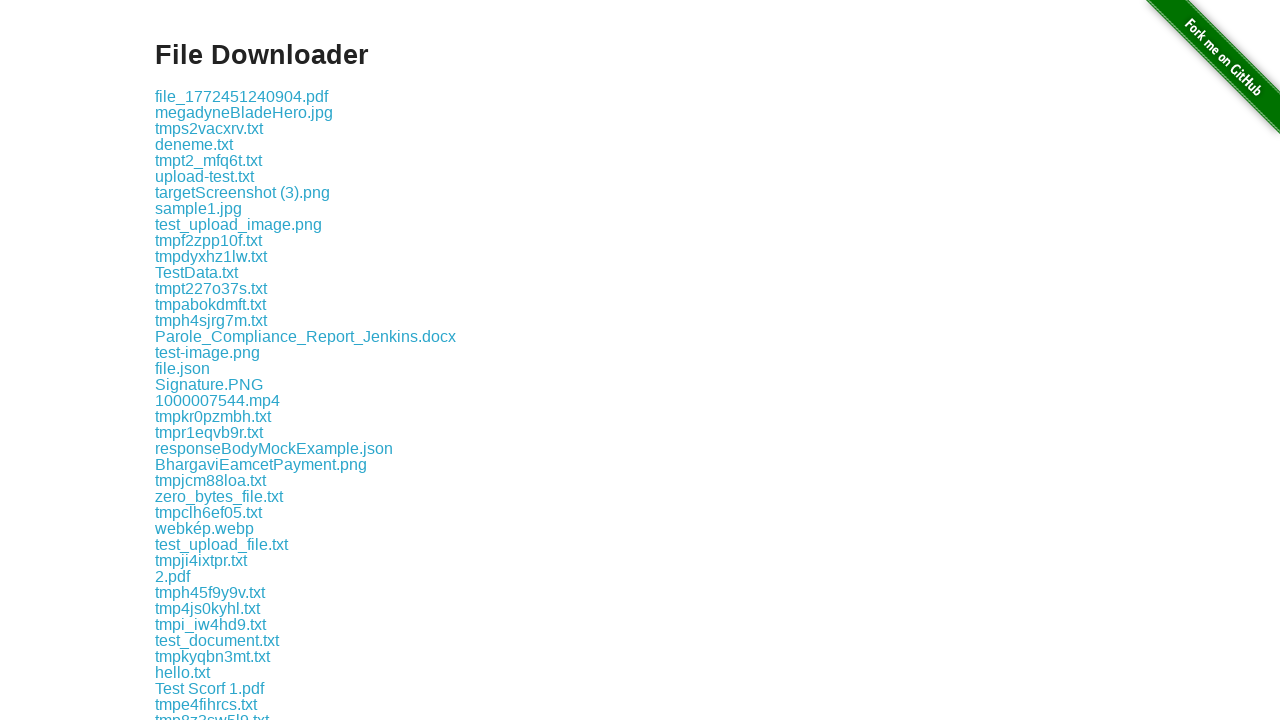

Clicked on the download link to verify interactivity at (242, 96) on .example a >> nth=0
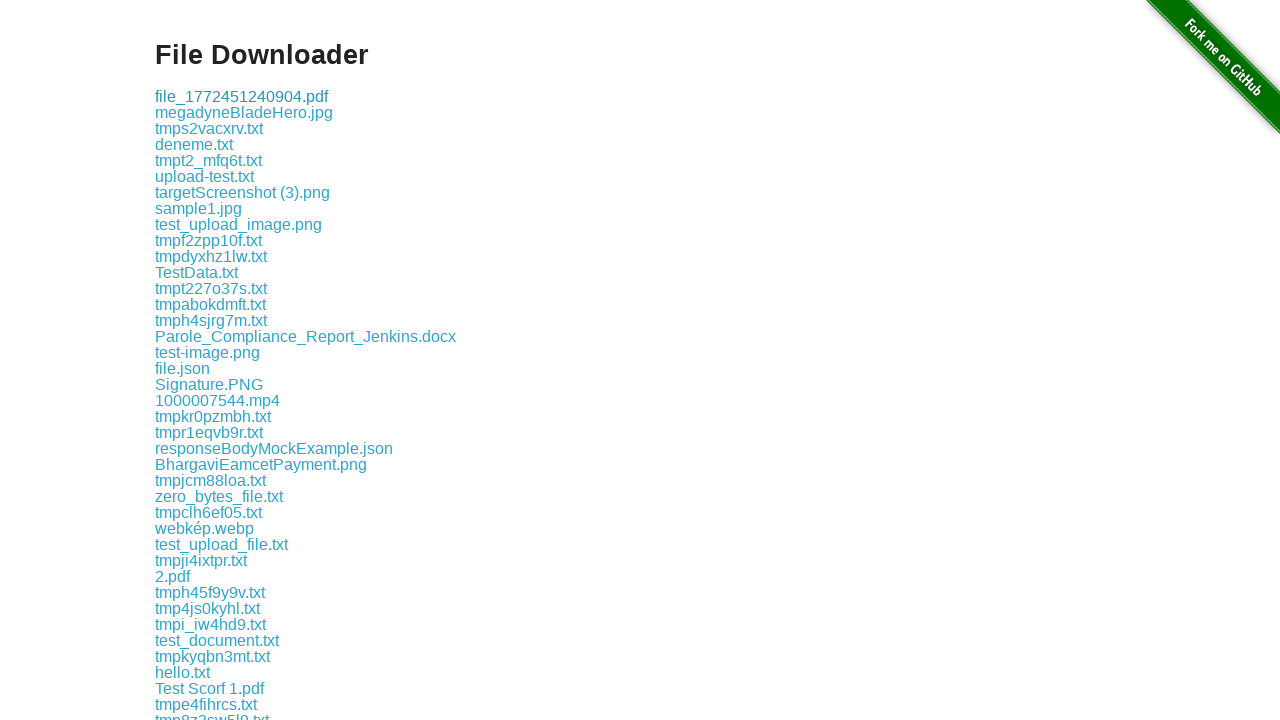

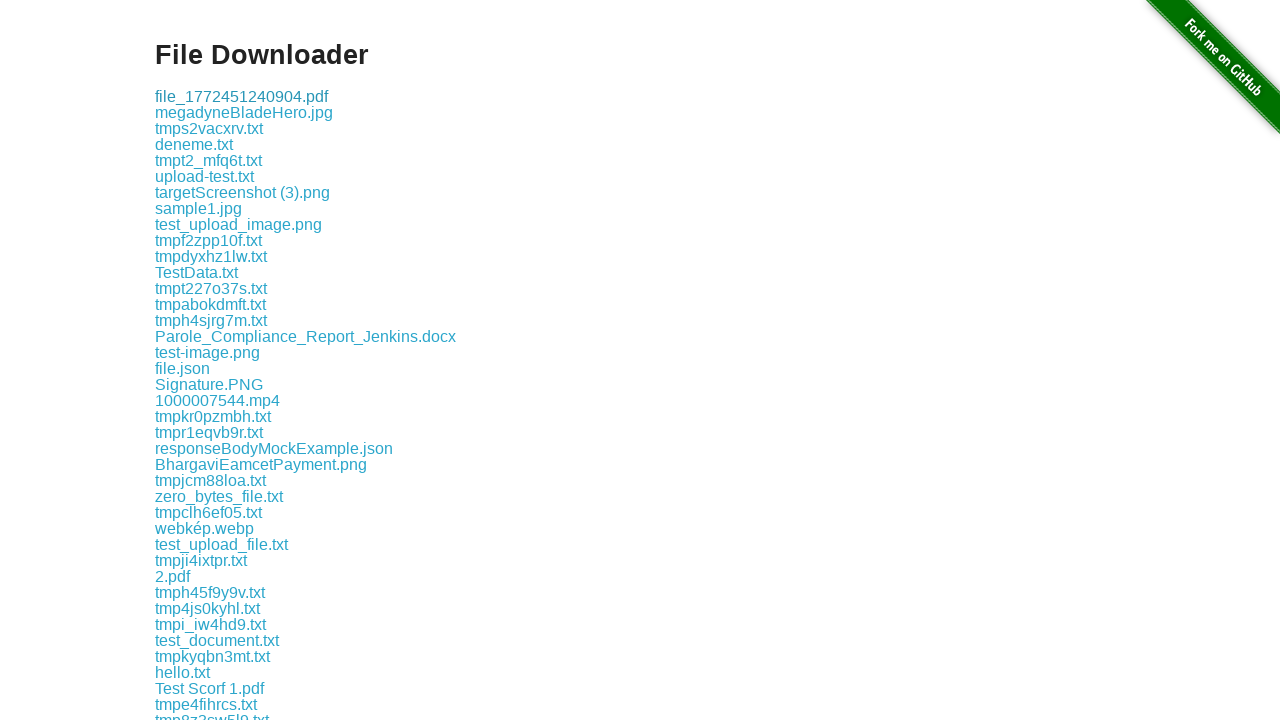